Navigates to the courses page and selects a social media marketing course to view its content

Starting URL: https://alchemy.hguy.co/lms

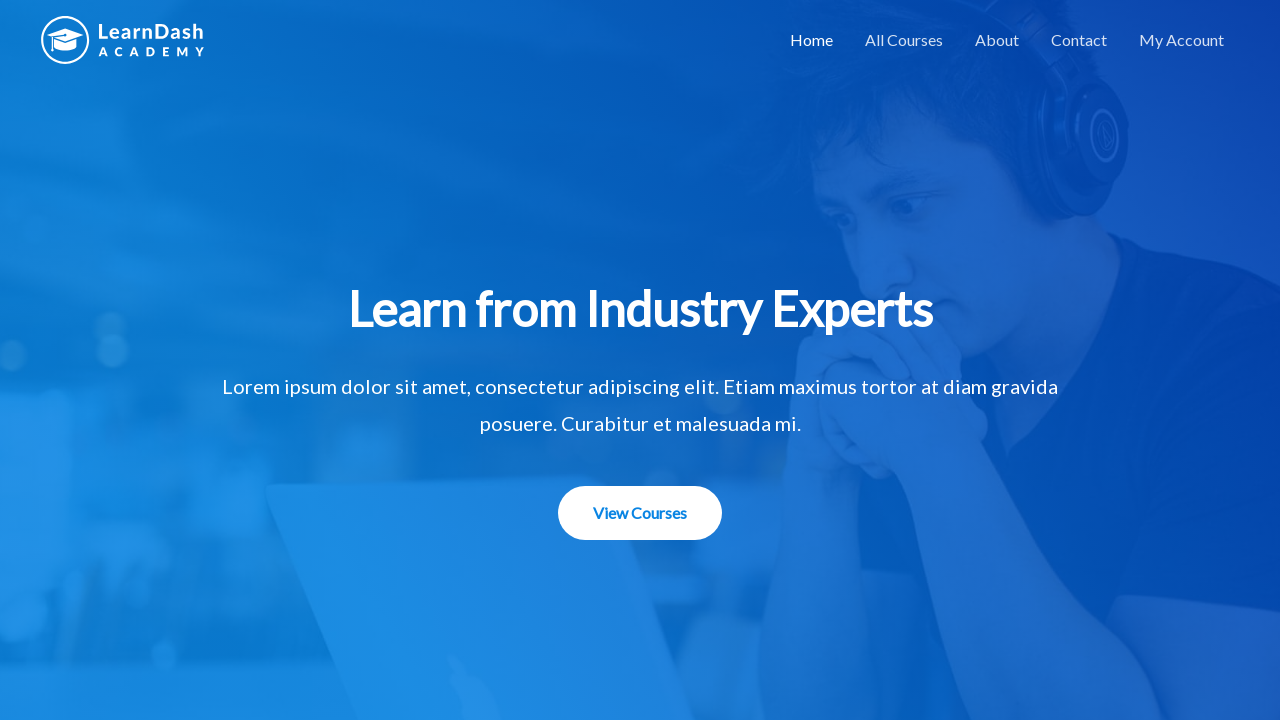

Clicked 'All Courses' link to navigate to courses page at (904, 40) on a:has-text('All Courses')
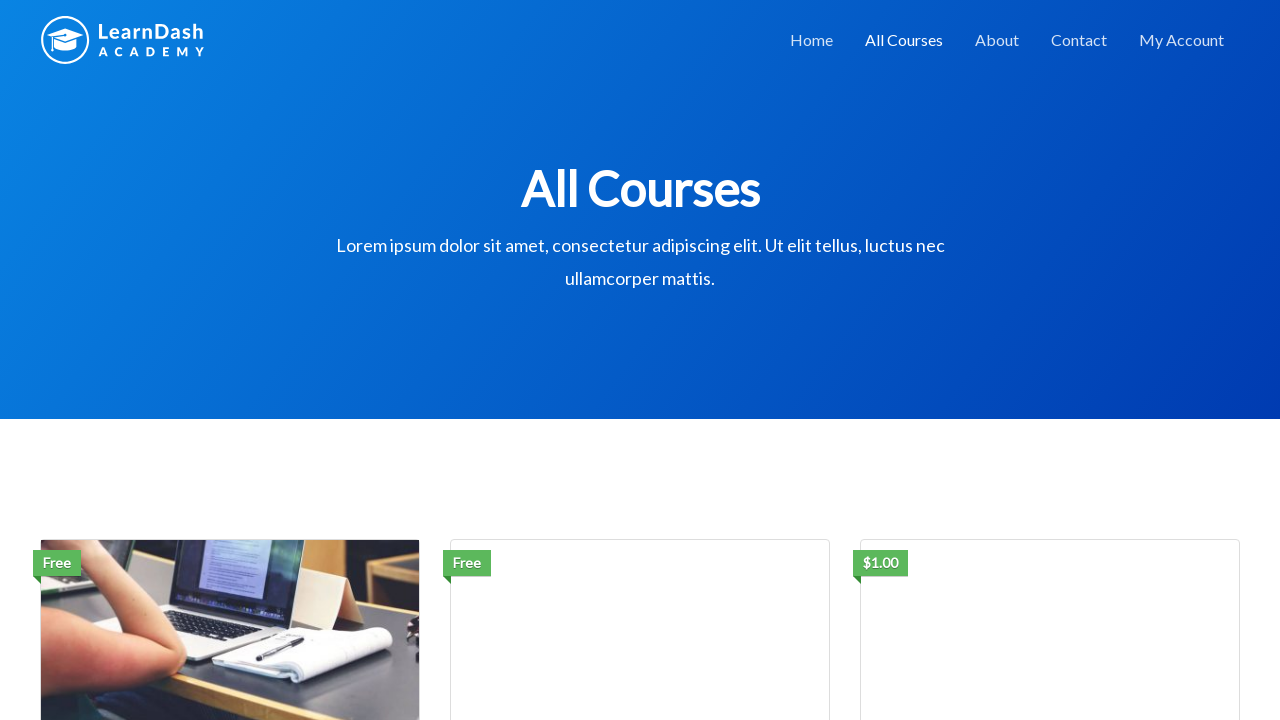

Clicked to view social media marketing course at (230, 360) on a[href*='social-media-marketing'] ~ div p ~ p a
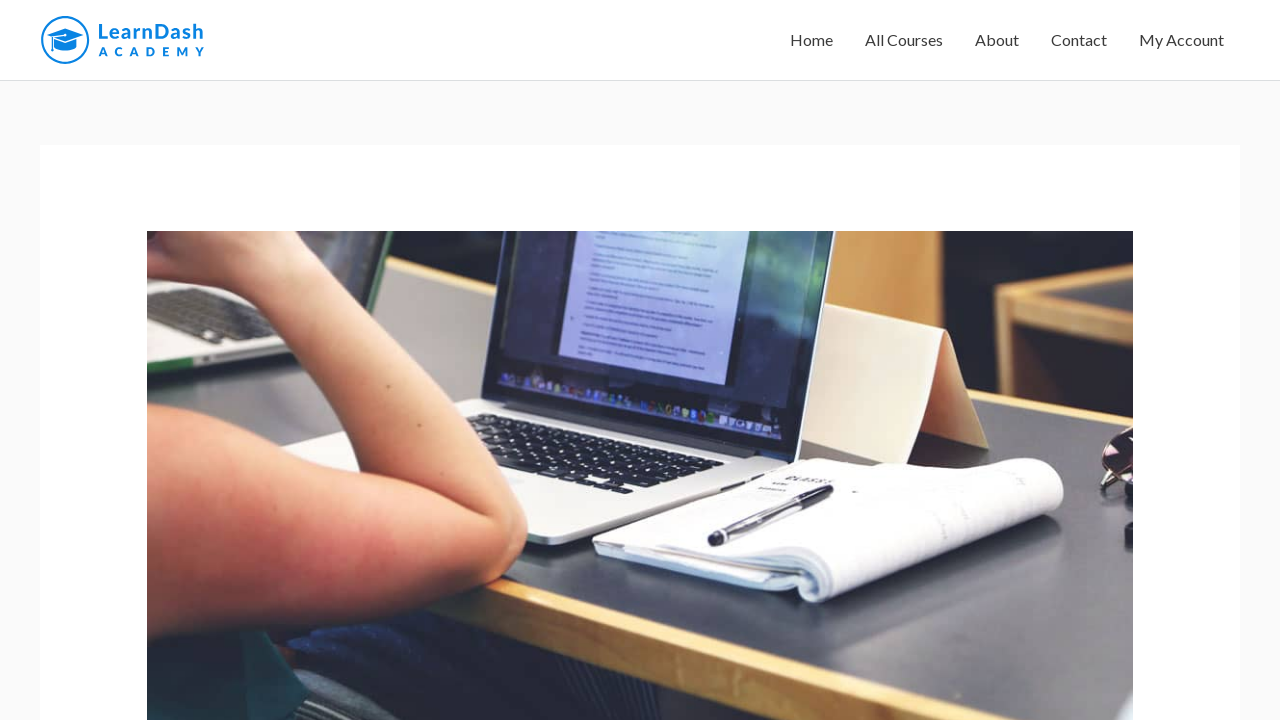

Course content loaded successfully
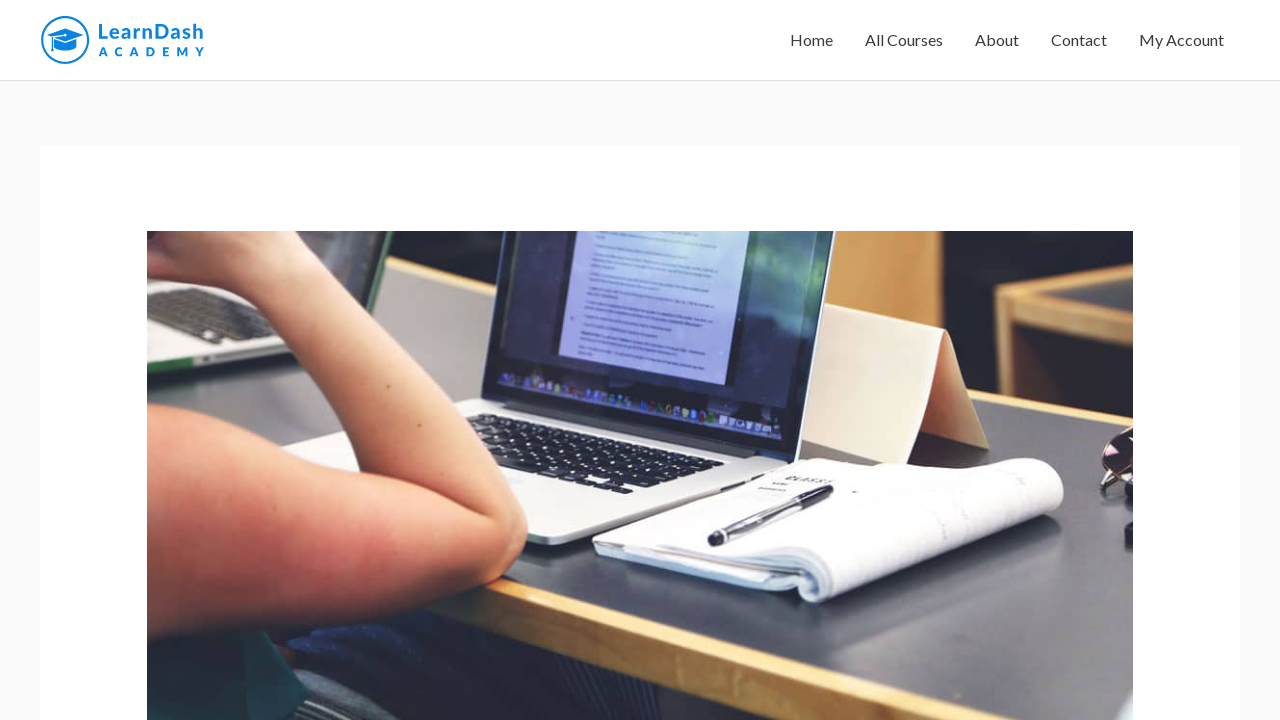

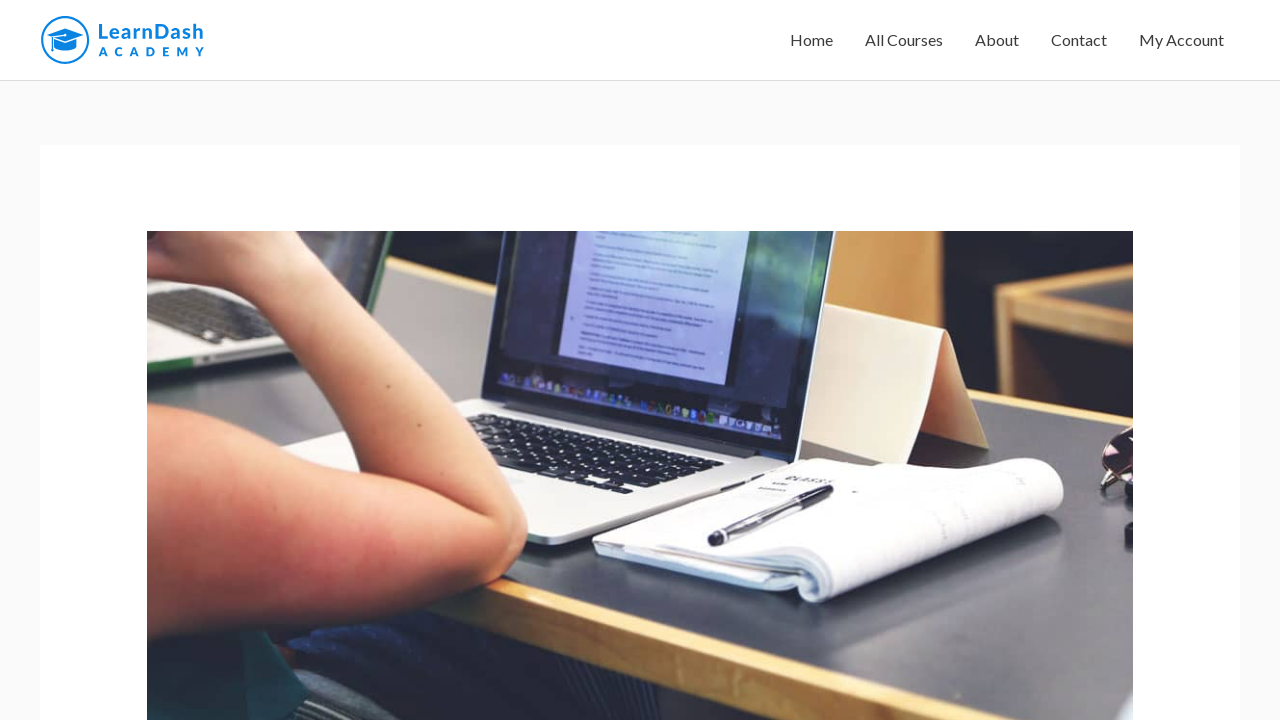